Tests window handling functionality by opening a new window through a button click, switching between parent and child windows, and verifying content in both windows

Starting URL: https://demo.automationtesting.in/Windows.html

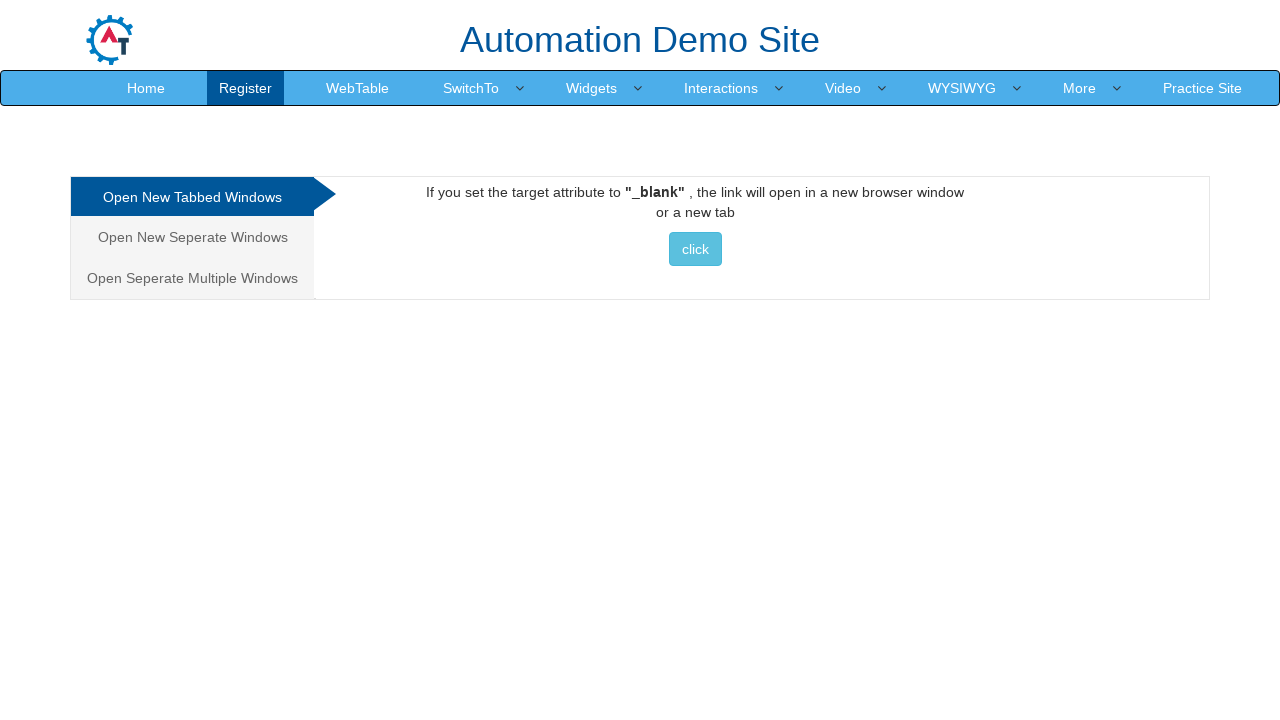

Clicked on the 'Open New Seperate Windows' tab at (192, 237) on xpath=//a[@href='#Seperate']
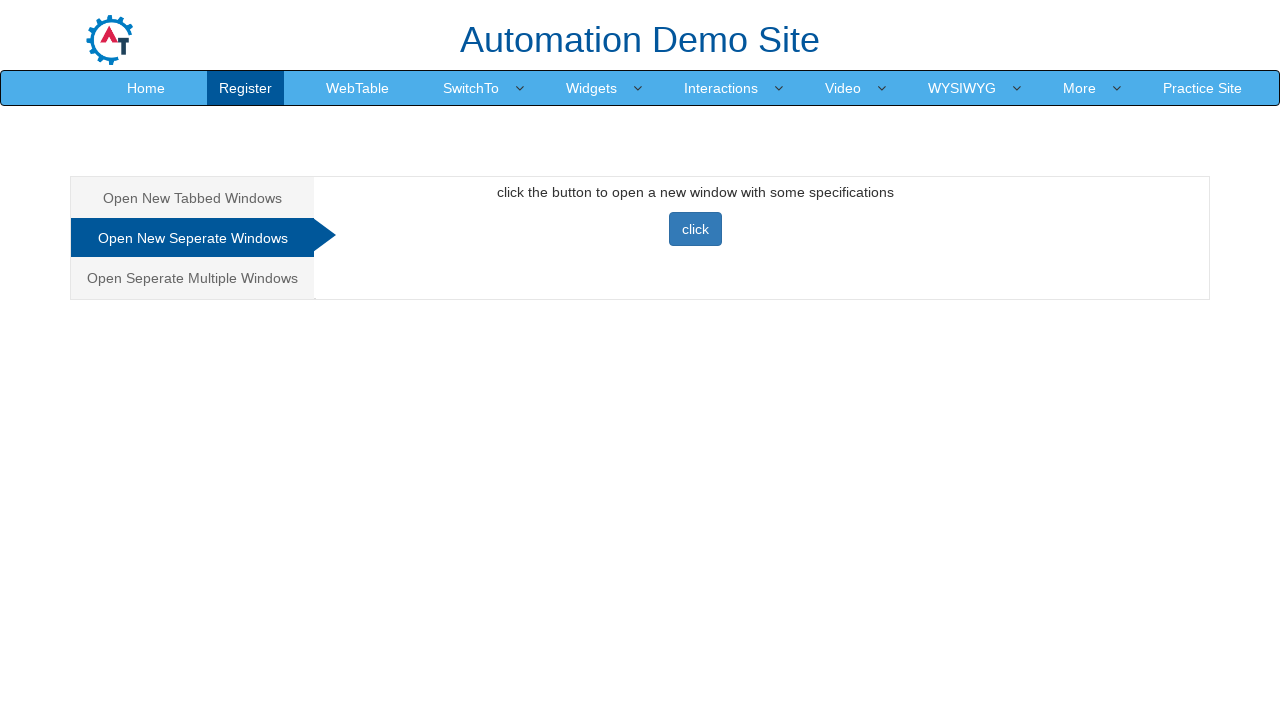

Clicked button to open a new window, popup detected at (695, 229) on xpath=//button[@class='btn btn-primary']
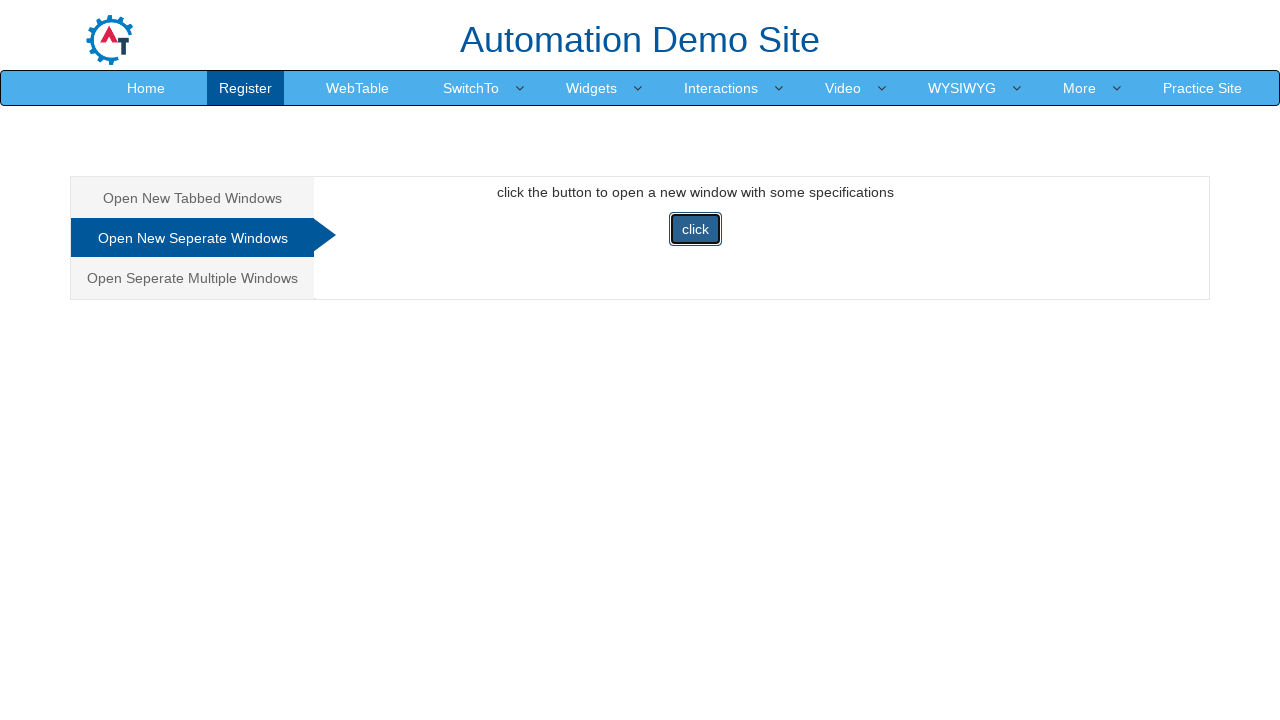

Captured new popup window reference
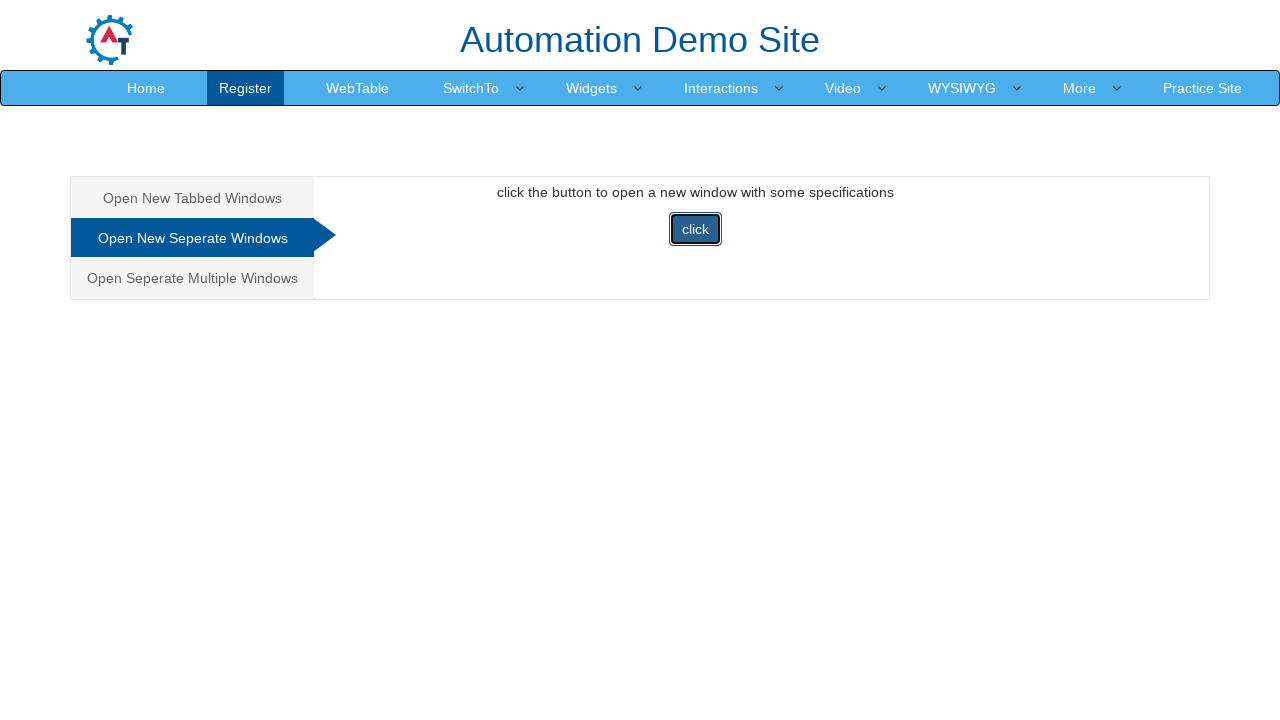

Waited for Selenium heading to load in child window
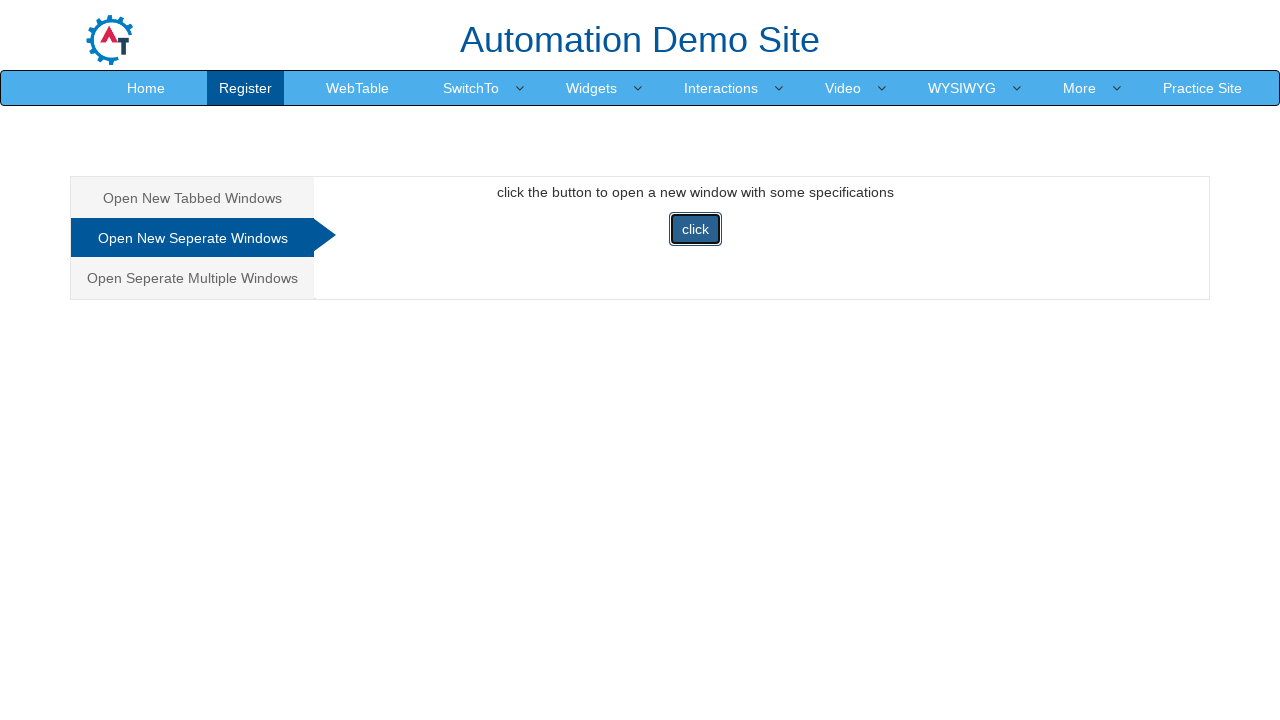

Retrieved text from child window: 'Selenium automates browsers. That's it!'
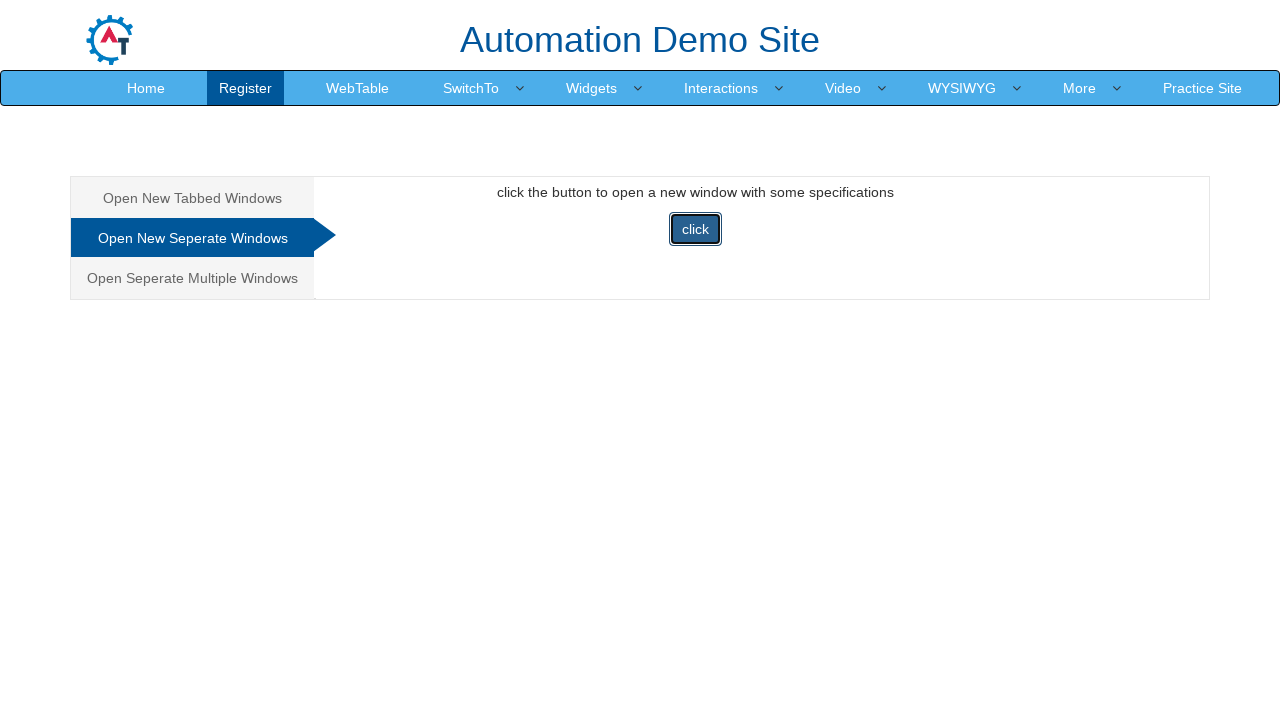

Closed the child window
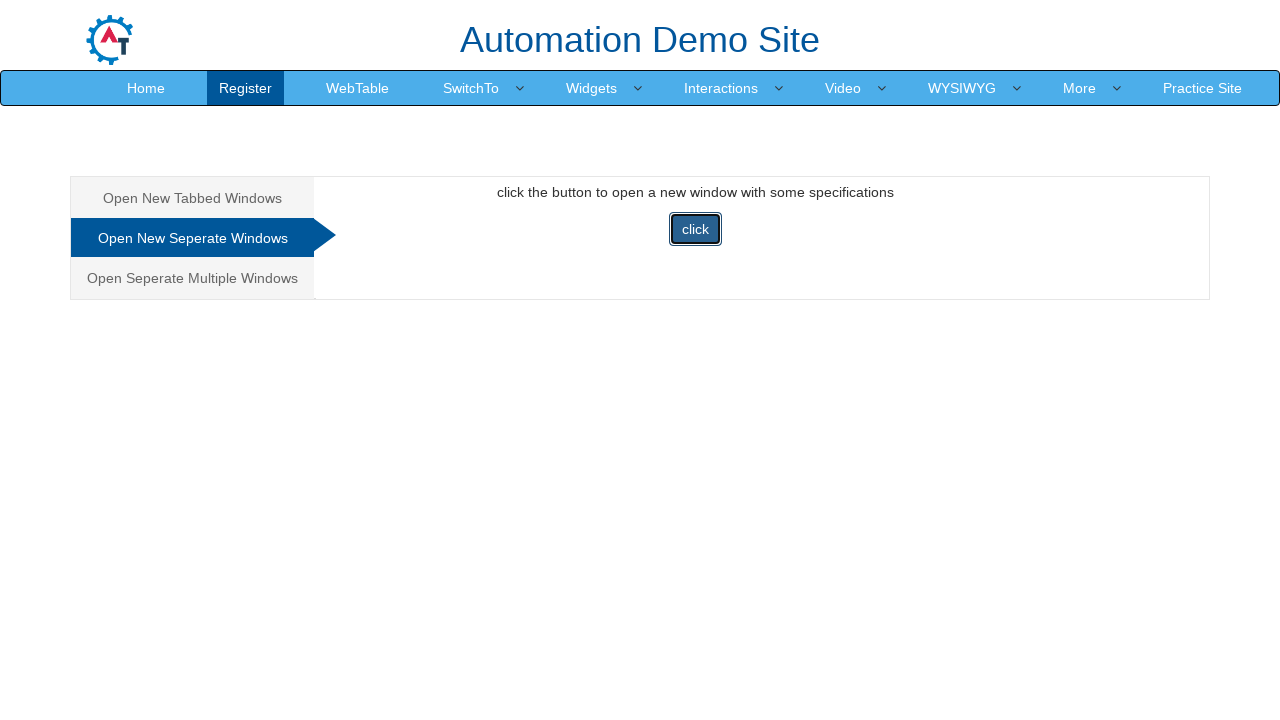

Retrieved text from parent window Seperate section: '

                        click the button to open a new window with some specifications 

                        click

                    

                        function newwindow()

                        {

                  window.open("http://www.selenium.dev", "_blank", "toolbar=yes, scrollbars=yes, resizable=yes,fullscreen=yes");



                        }





                    

                    '
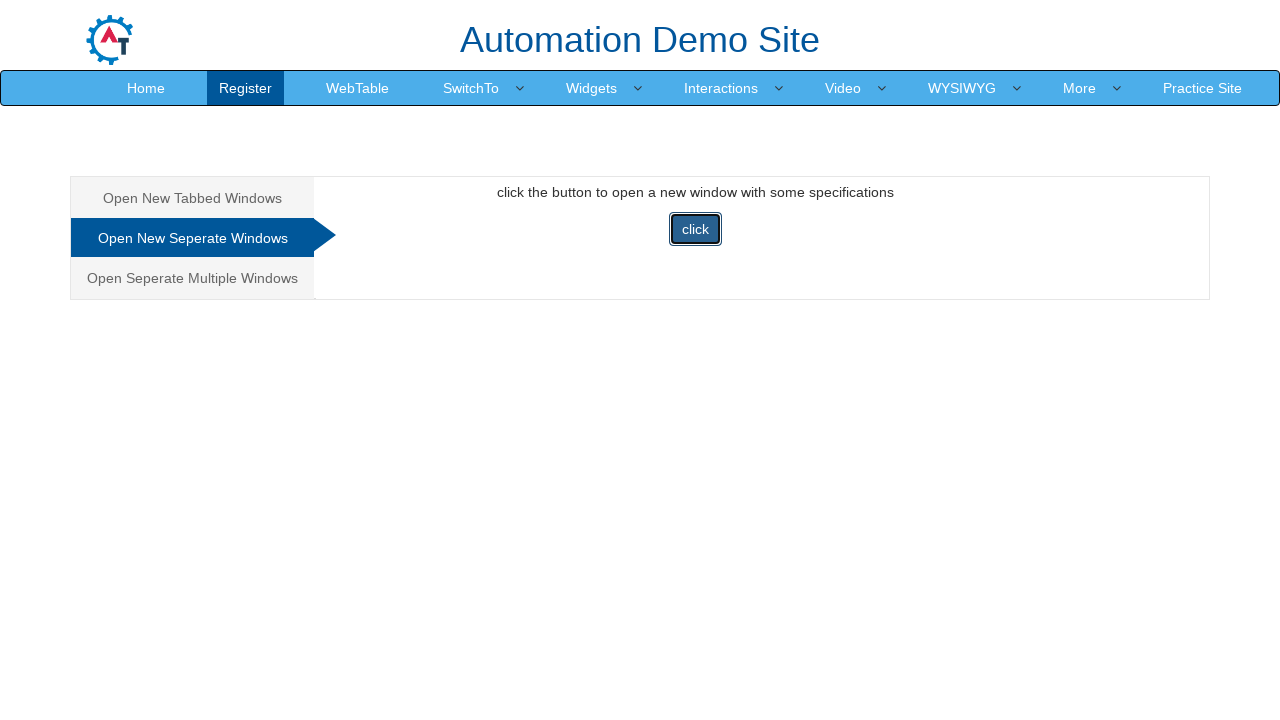

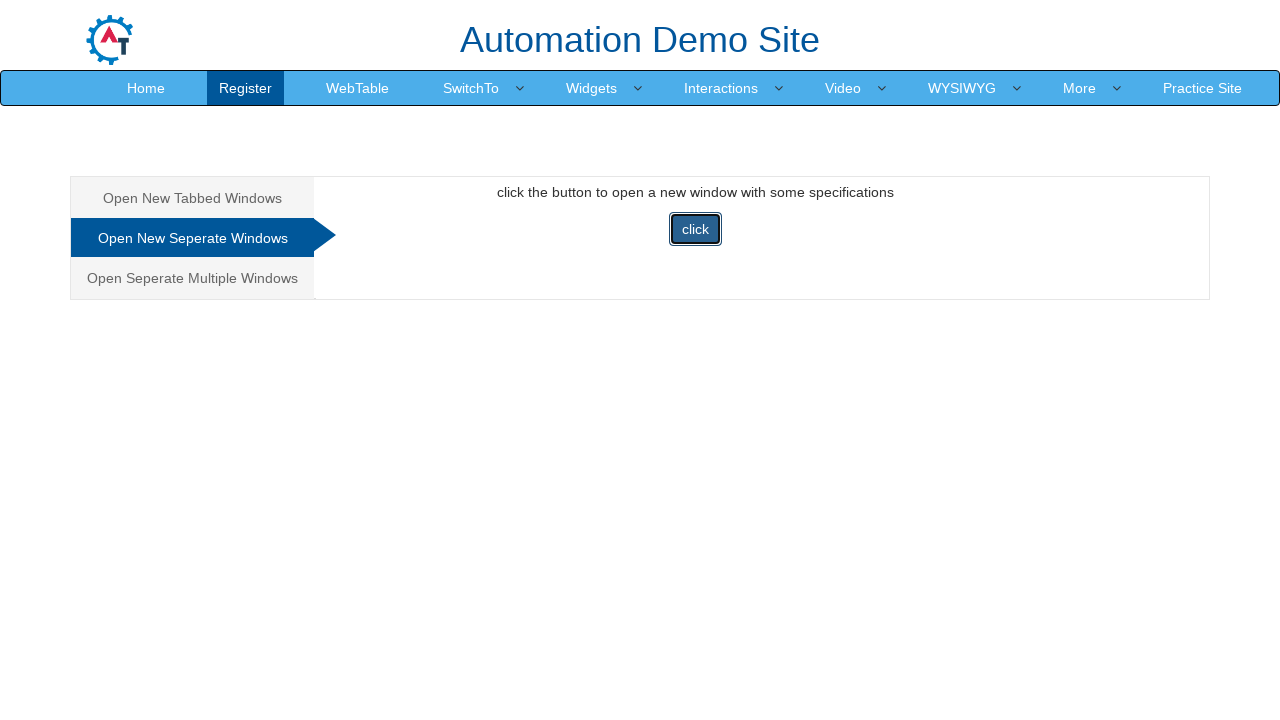